Tests dropdown/select functionality by selecting currency options using three different methods: by index, by visible text, and by value.

Starting URL: https://rahulshettyacademy.com/dropdownsPractise/

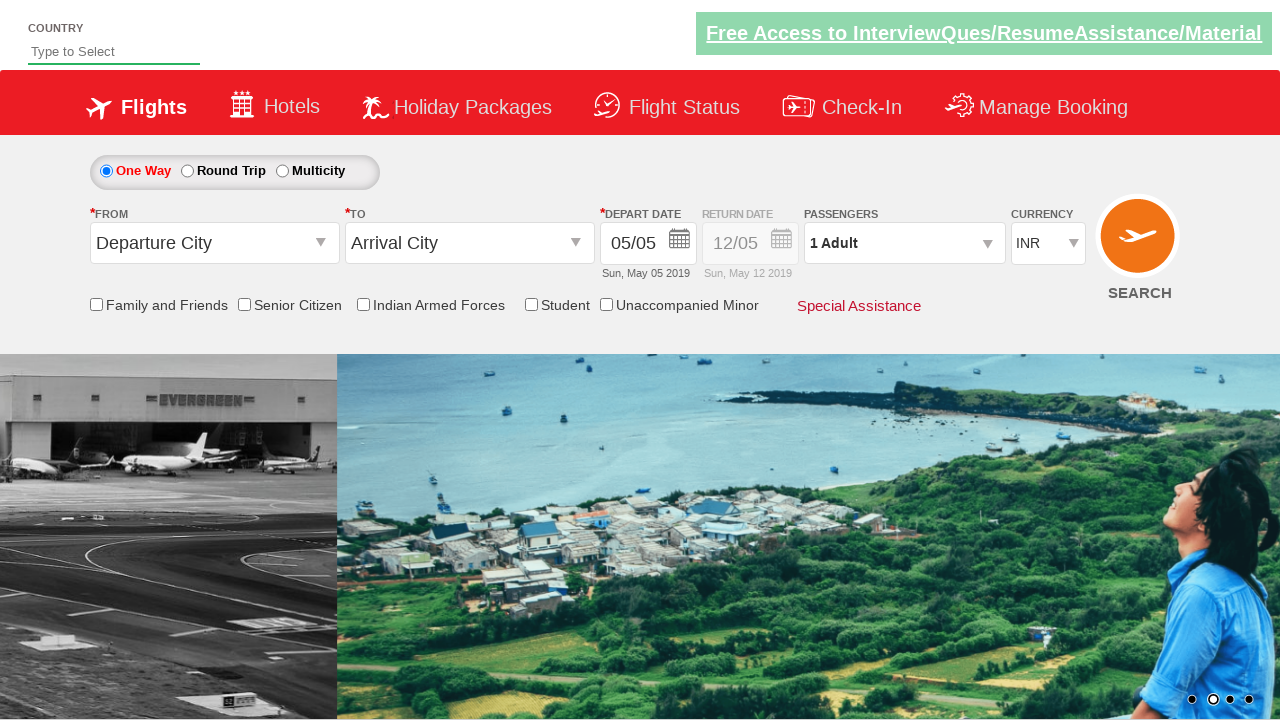

Waited for currency dropdown to be available
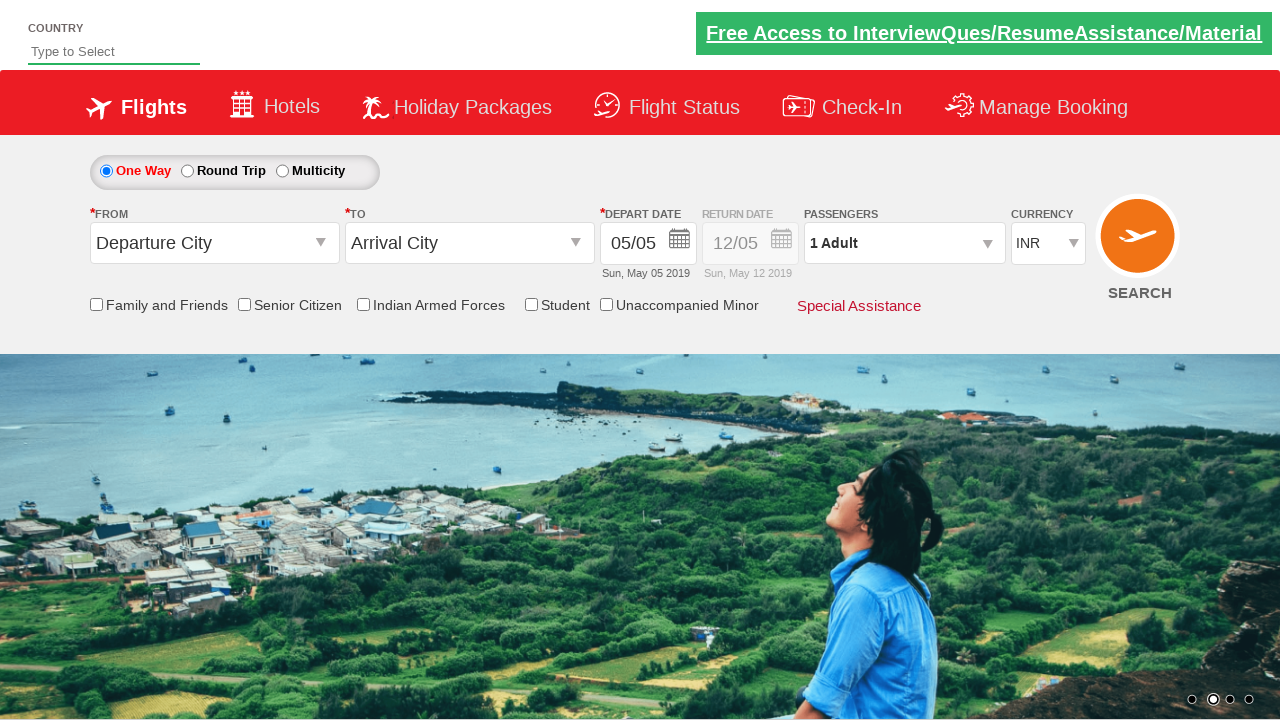

Selected currency option by index 3 (4th option) on select#ctl00_mainContent_DropDownListCurrency
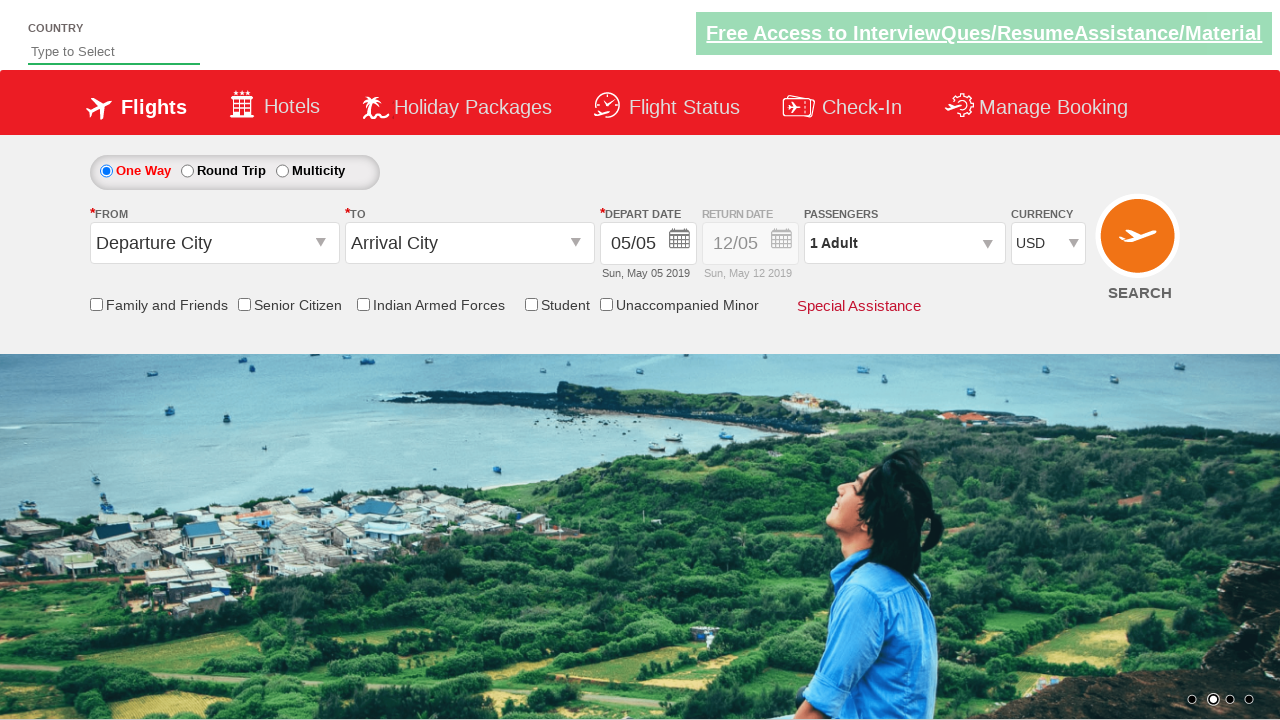

Waited 500ms to observe the selection change
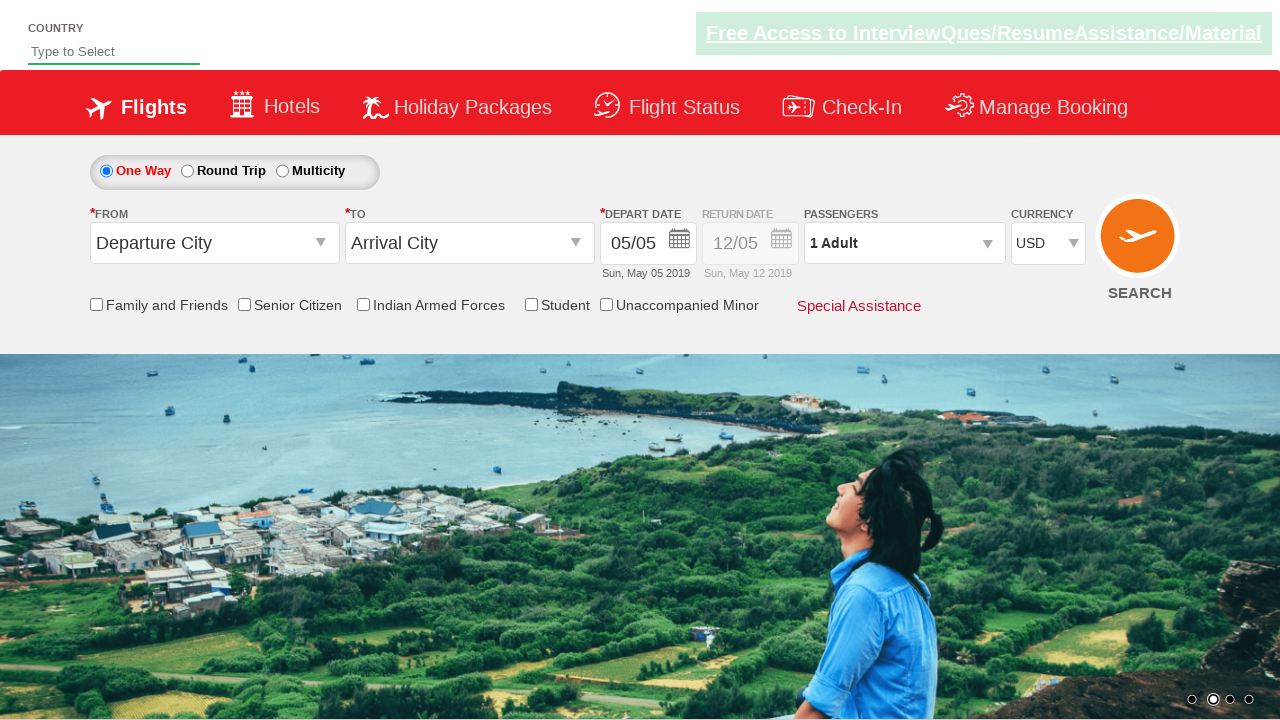

Selected currency 'AED' by visible text on select#ctl00_mainContent_DropDownListCurrency
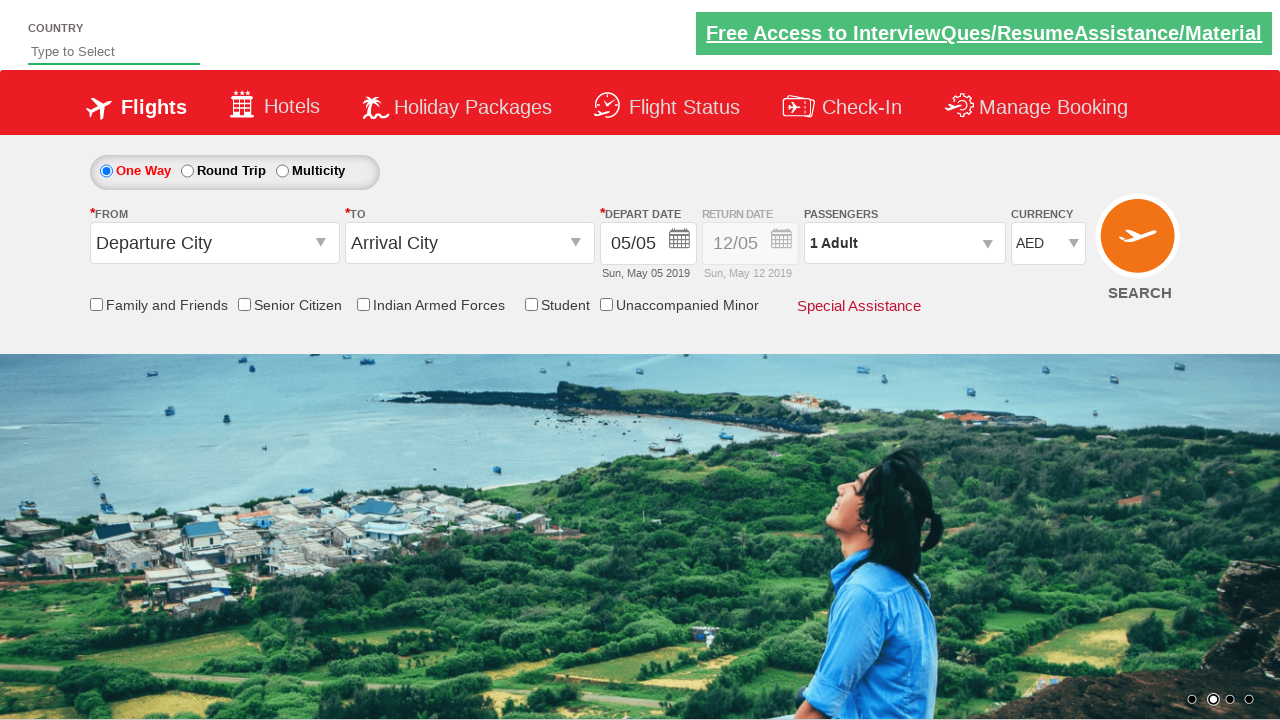

Waited 500ms to observe the selection change
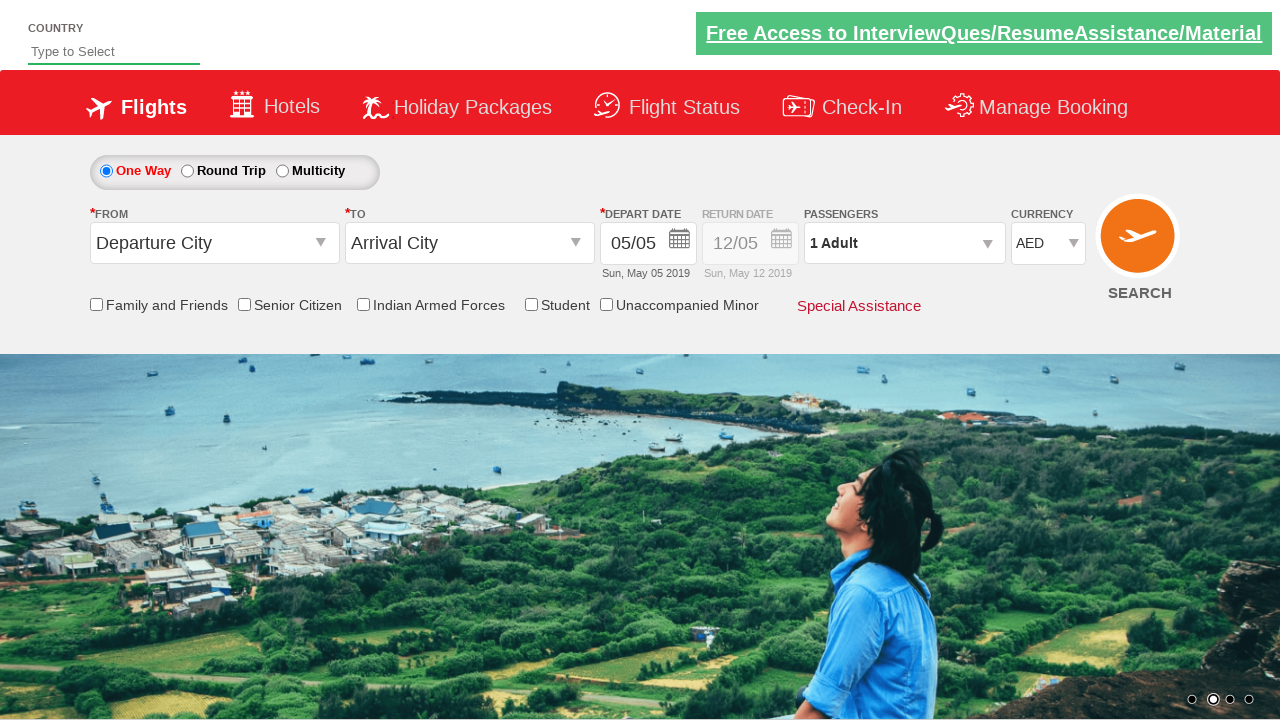

Selected currency 'INR' by value on select#ctl00_mainContent_DropDownListCurrency
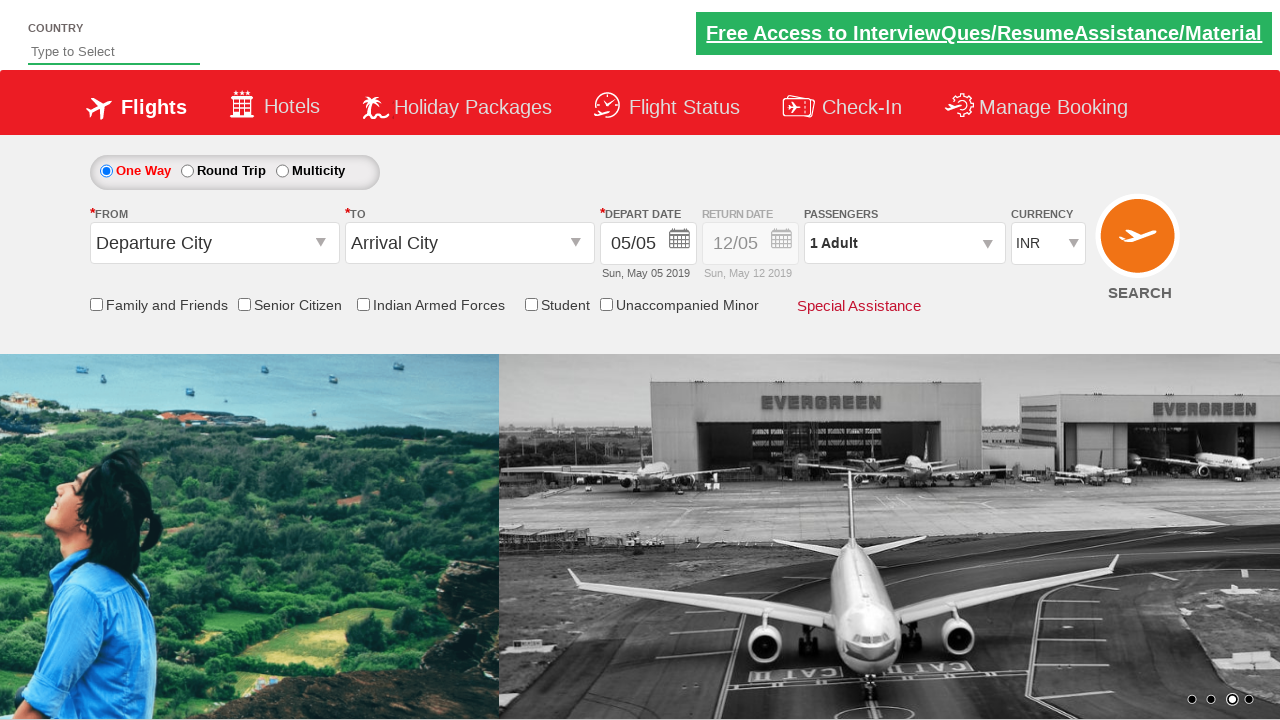

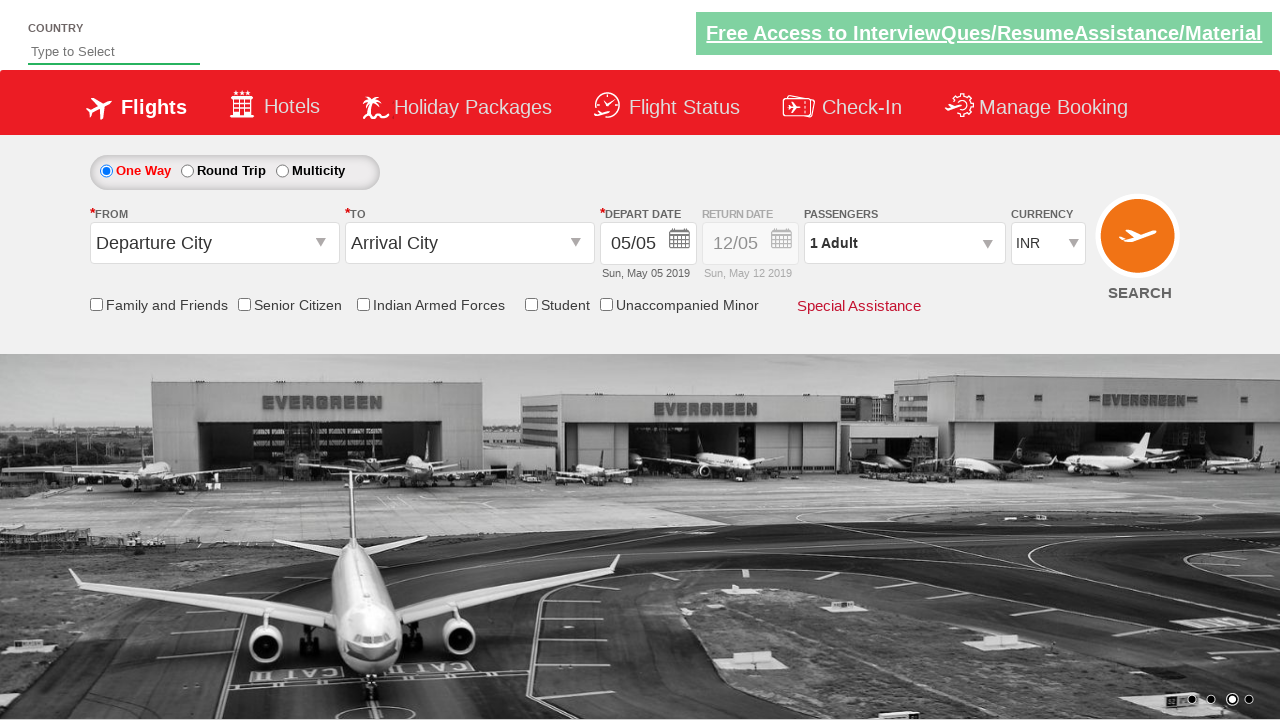